Navigates to the pytest README file on GitHub and clicks the "Raw" button to view the raw file content

Starting URL: https://github.com/pytest-dev/pytest/blob/main/README.rst

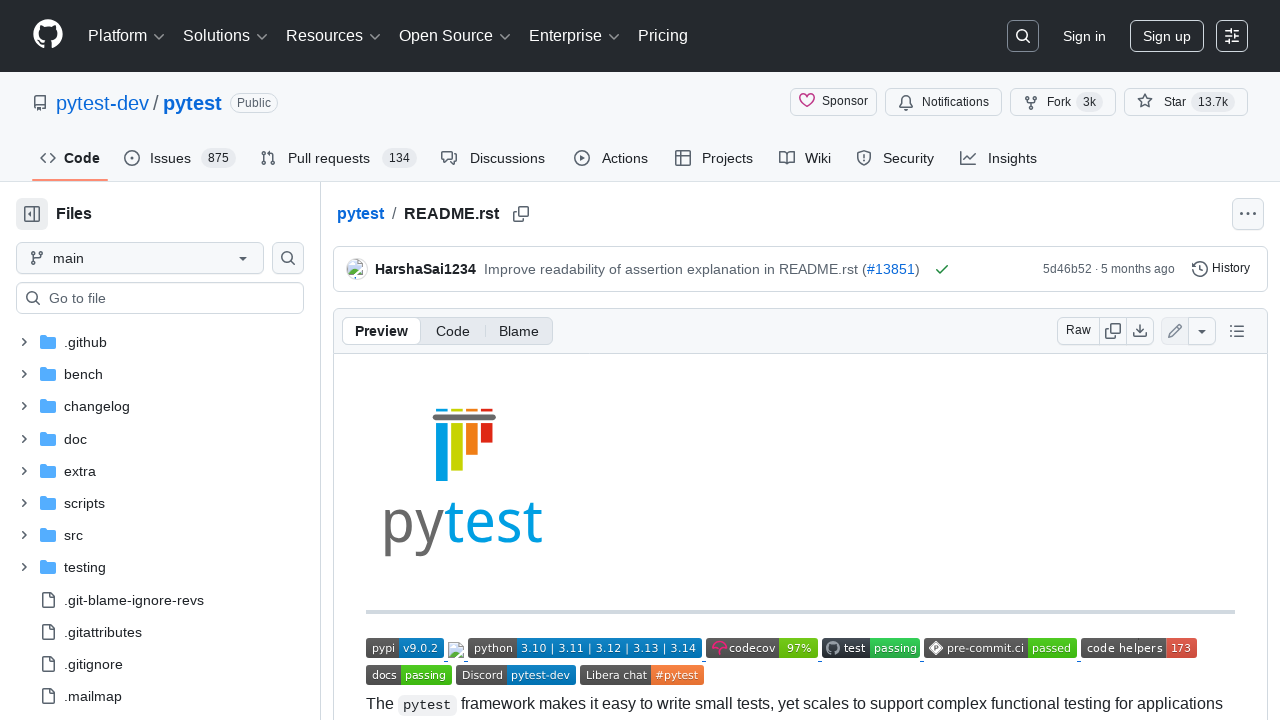

Clicked the Raw button to view raw file content at (1078, 331) on [data-testid='raw-button']
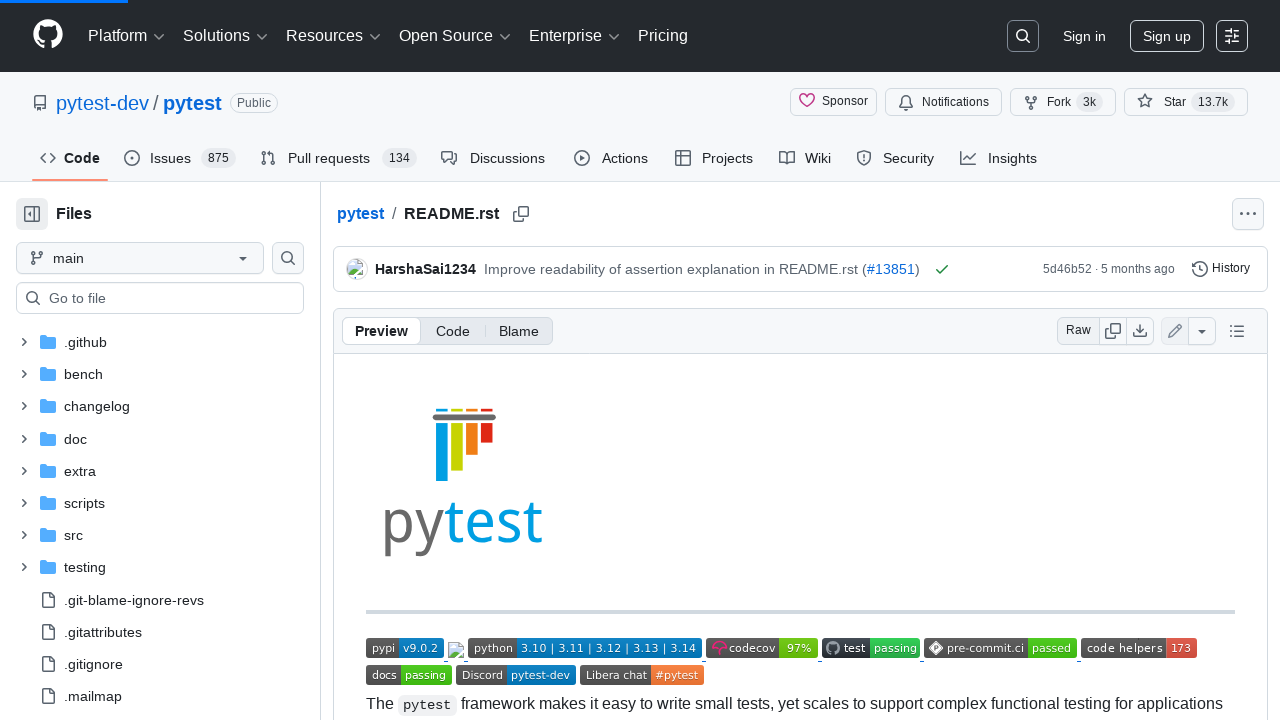

Navigation completed and networkidle state reached
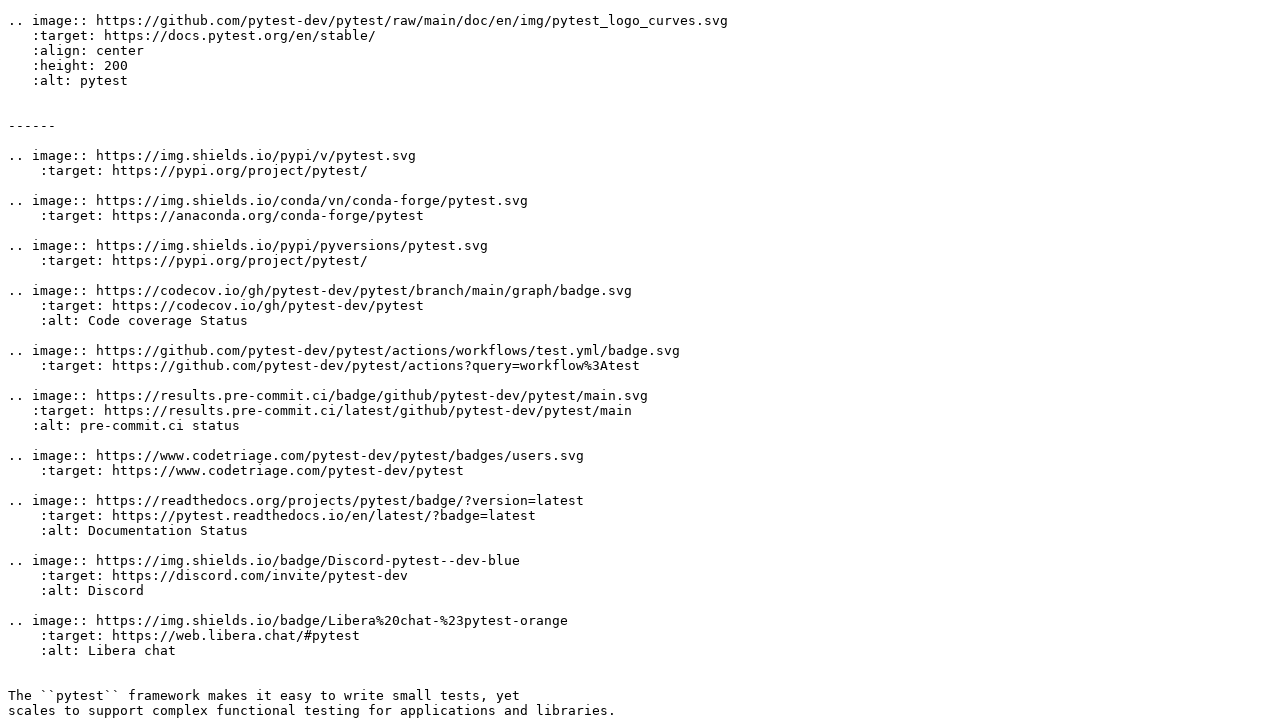

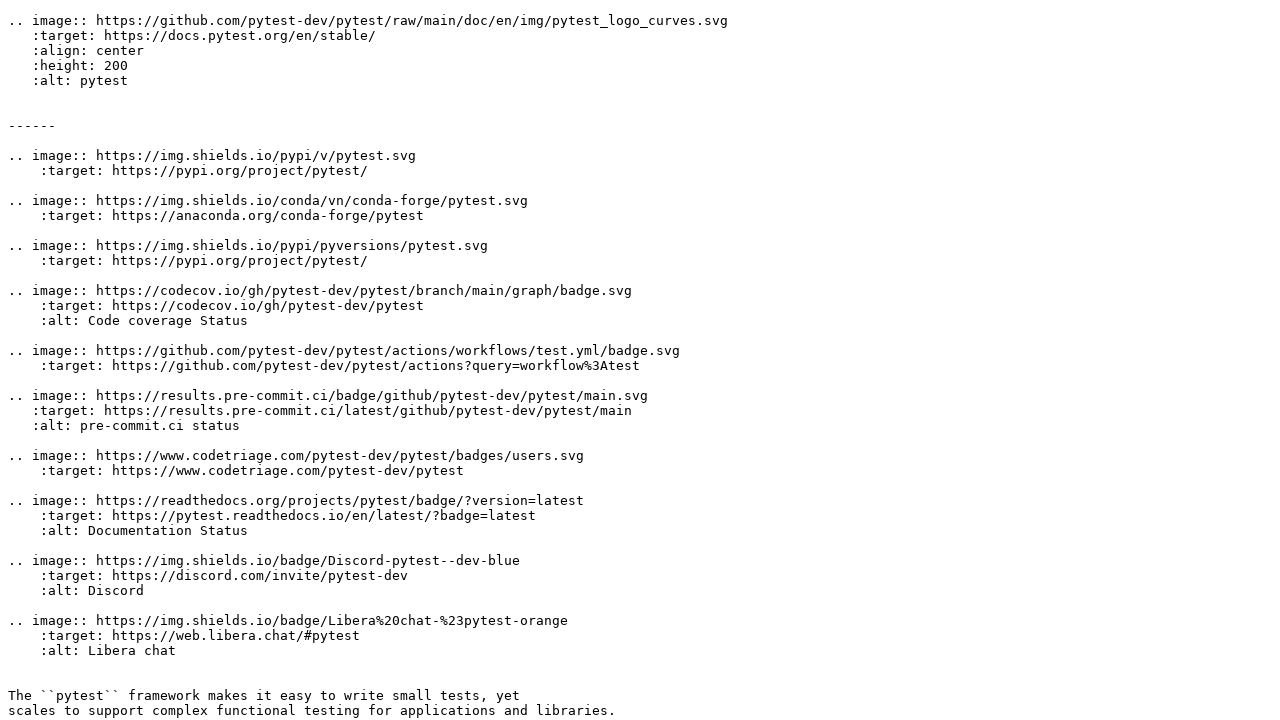